Tests sorting the Due column in ascending order by clicking the column header and verifying the values are sorted from lowest to highest

Starting URL: http://the-internet.herokuapp.com/tables

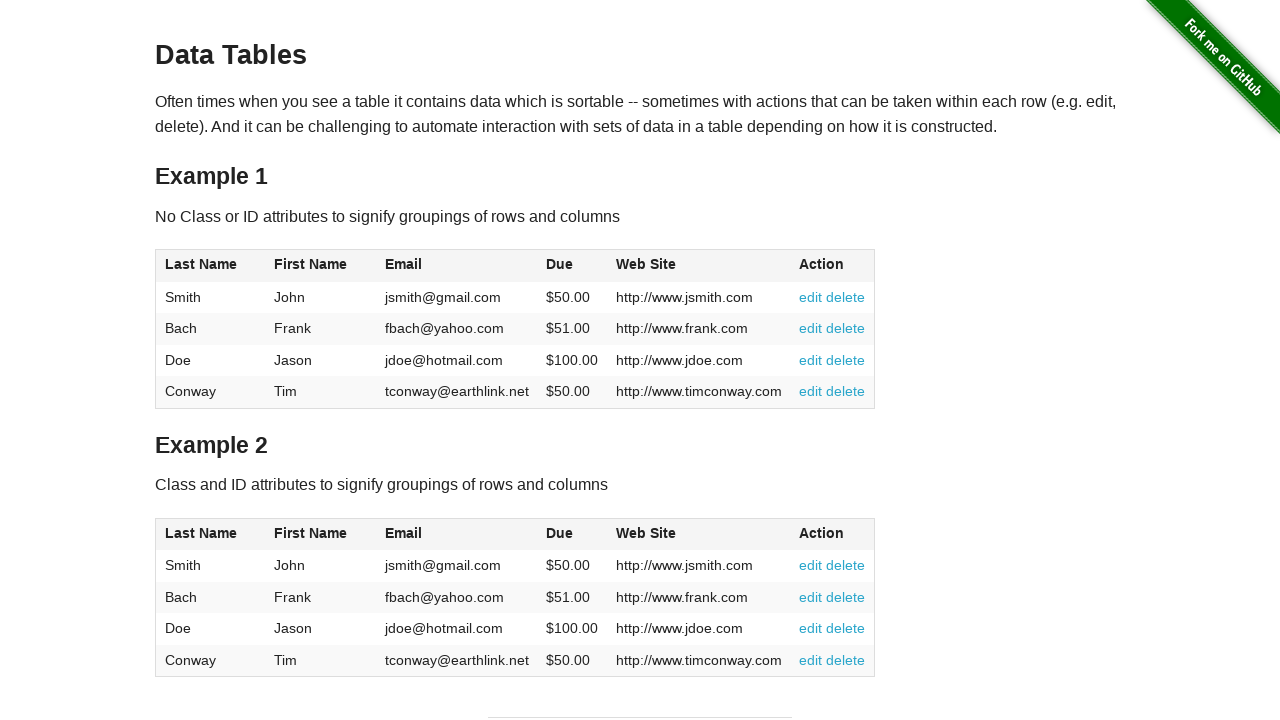

Clicked Due column header to sort ascending at (572, 266) on #table1 thead tr th:nth-child(4)
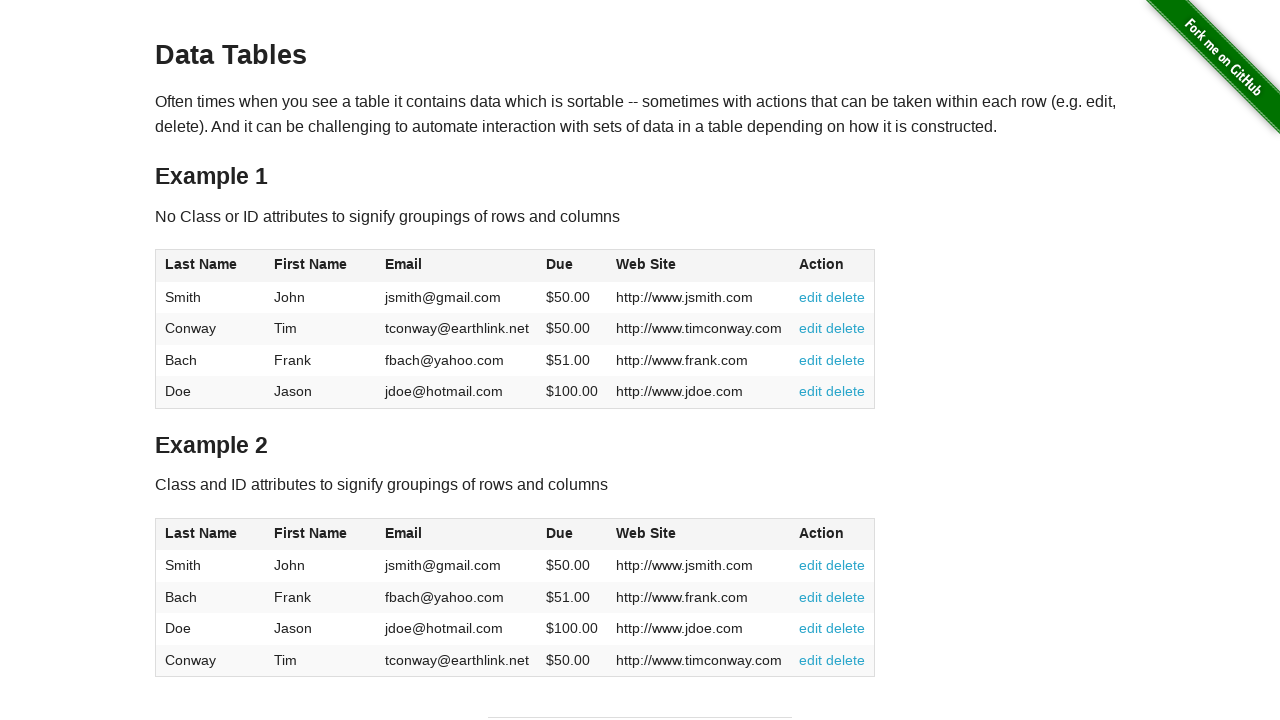

Waited for Due column cells to load
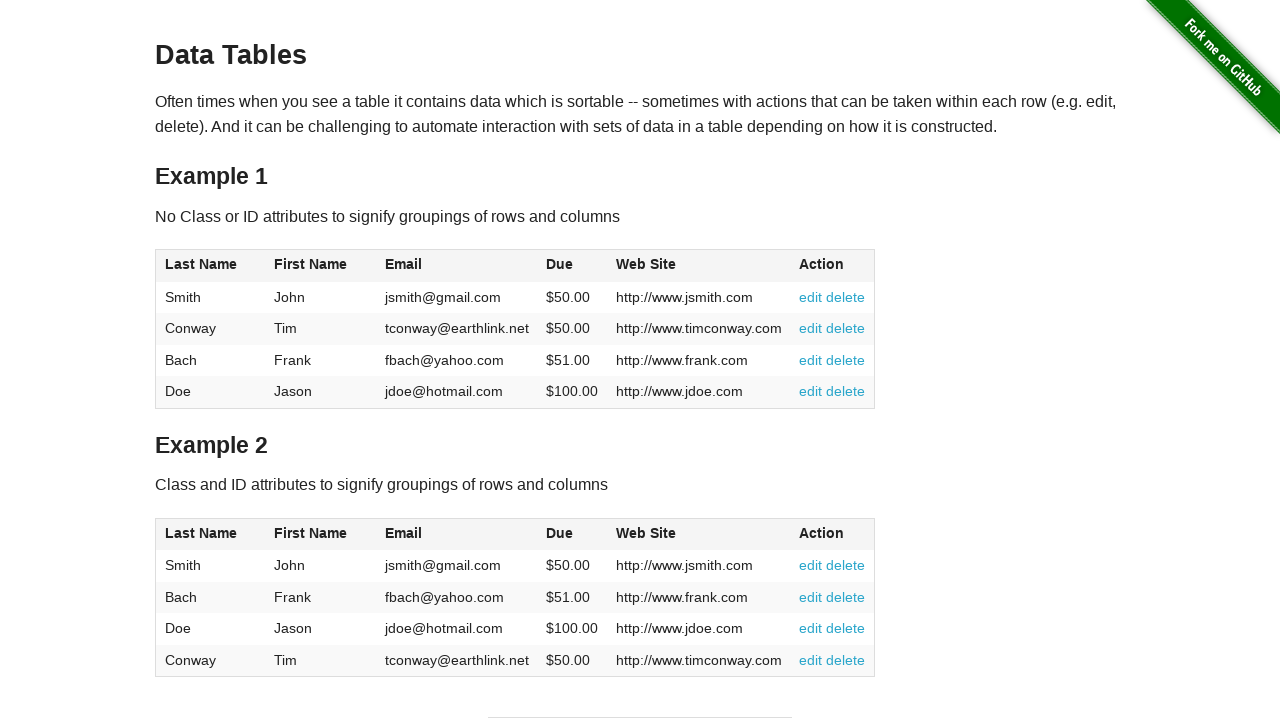

Retrieved all Due column cell elements
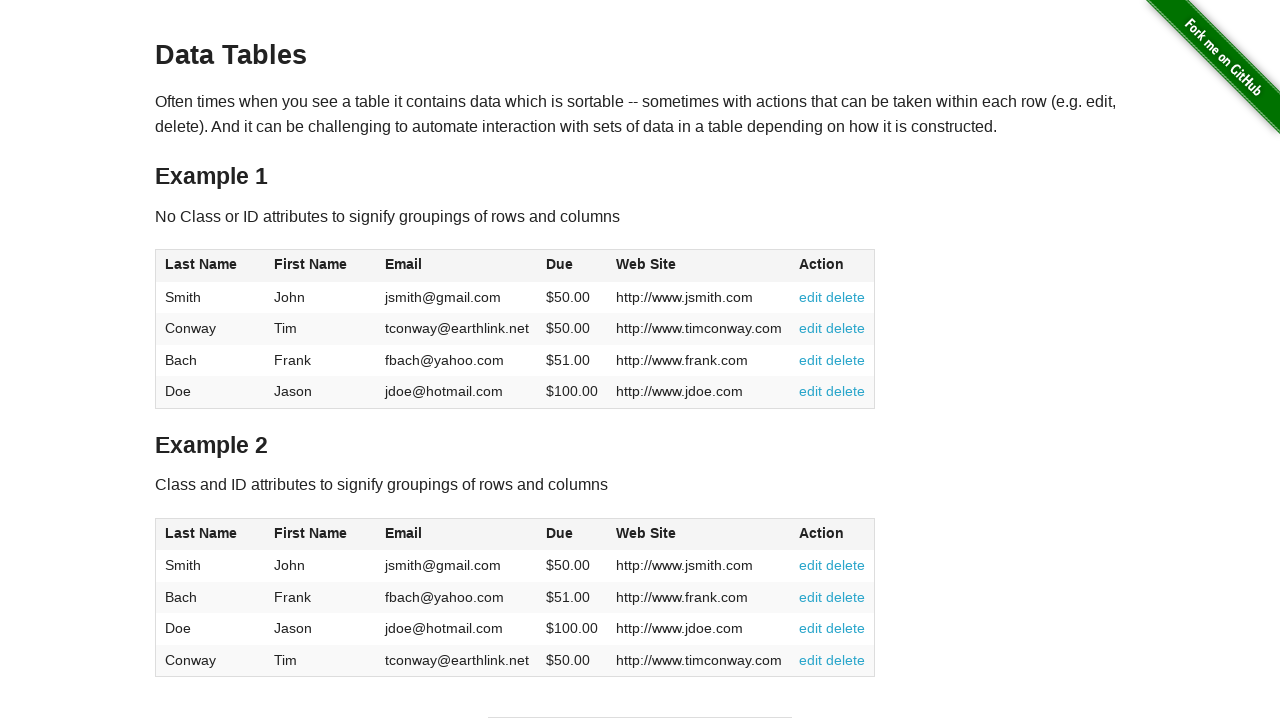

Extracted and converted Due values to floats
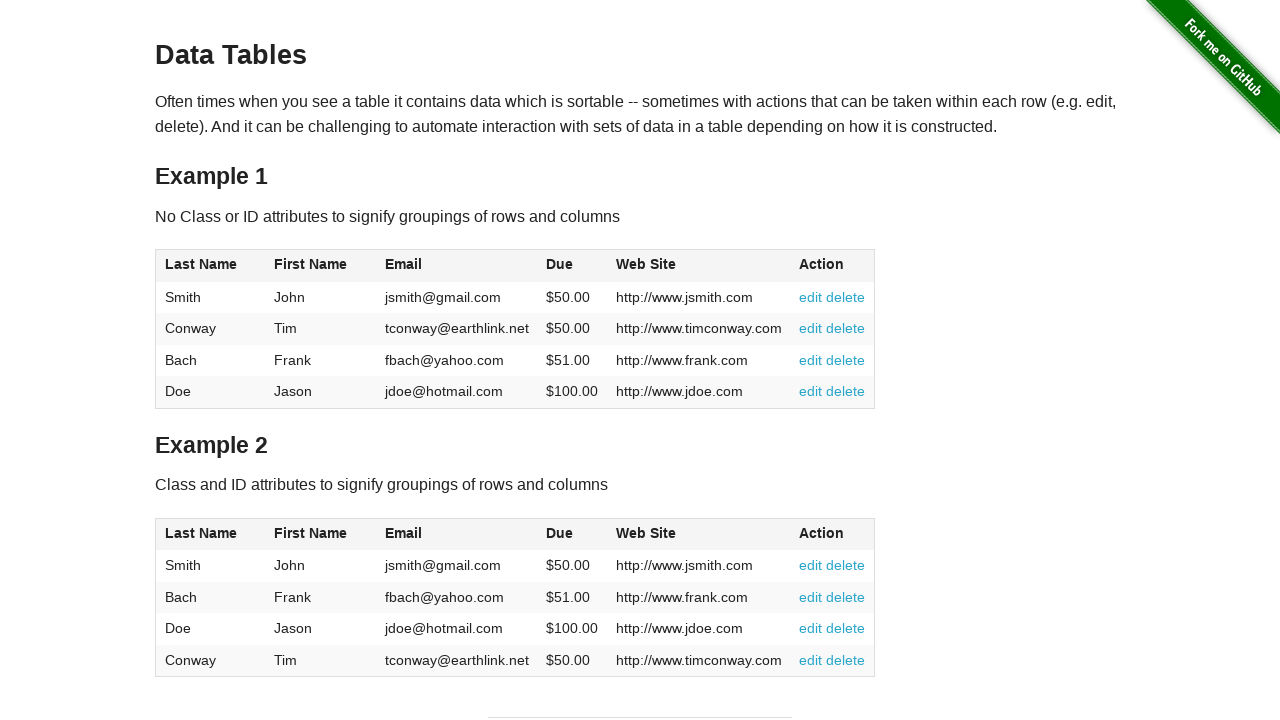

Verified Due column values are sorted in ascending order
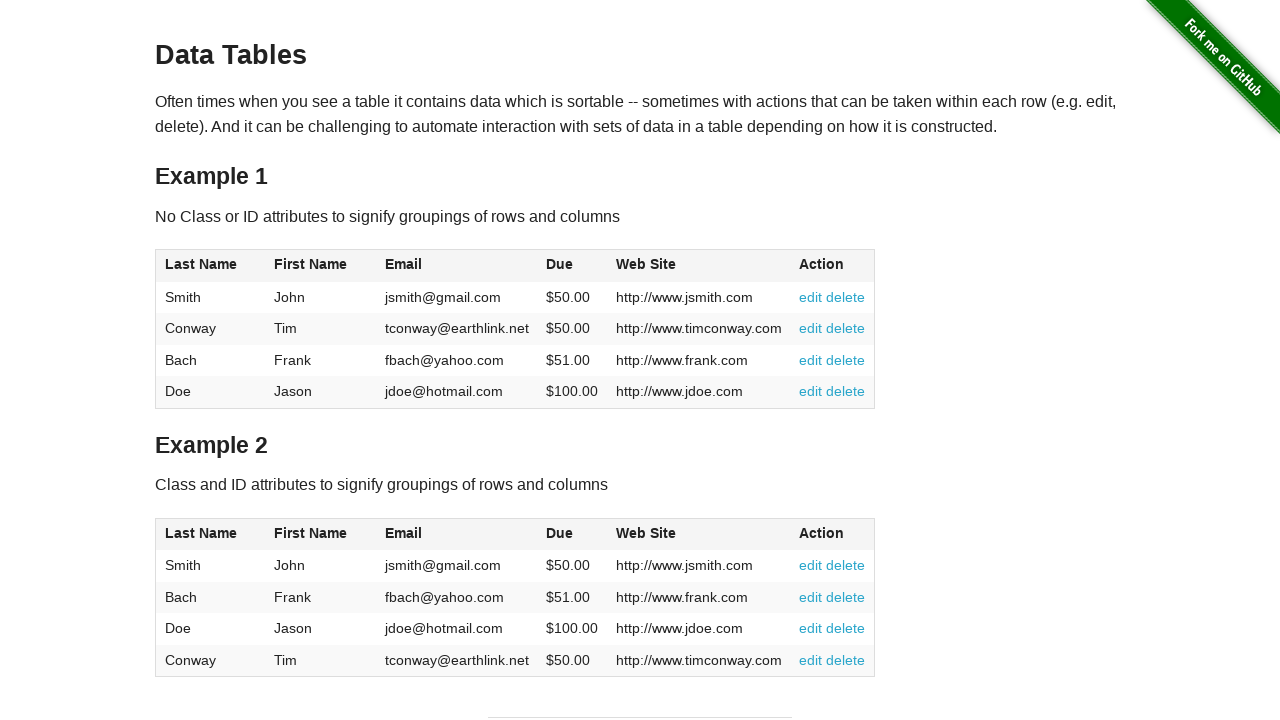

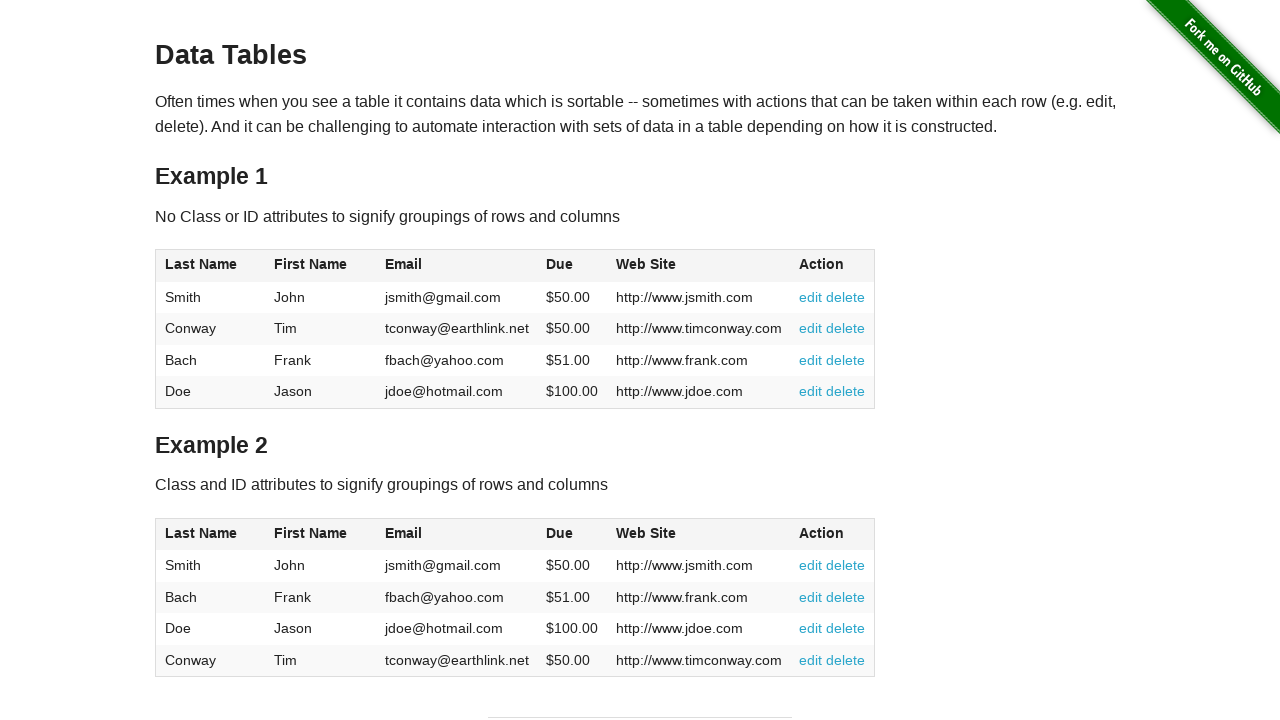